Tests behavior when adding a product with zero quantity to the cart

Starting URL: https://rahulshettyacademy.com/seleniumPractise/#/

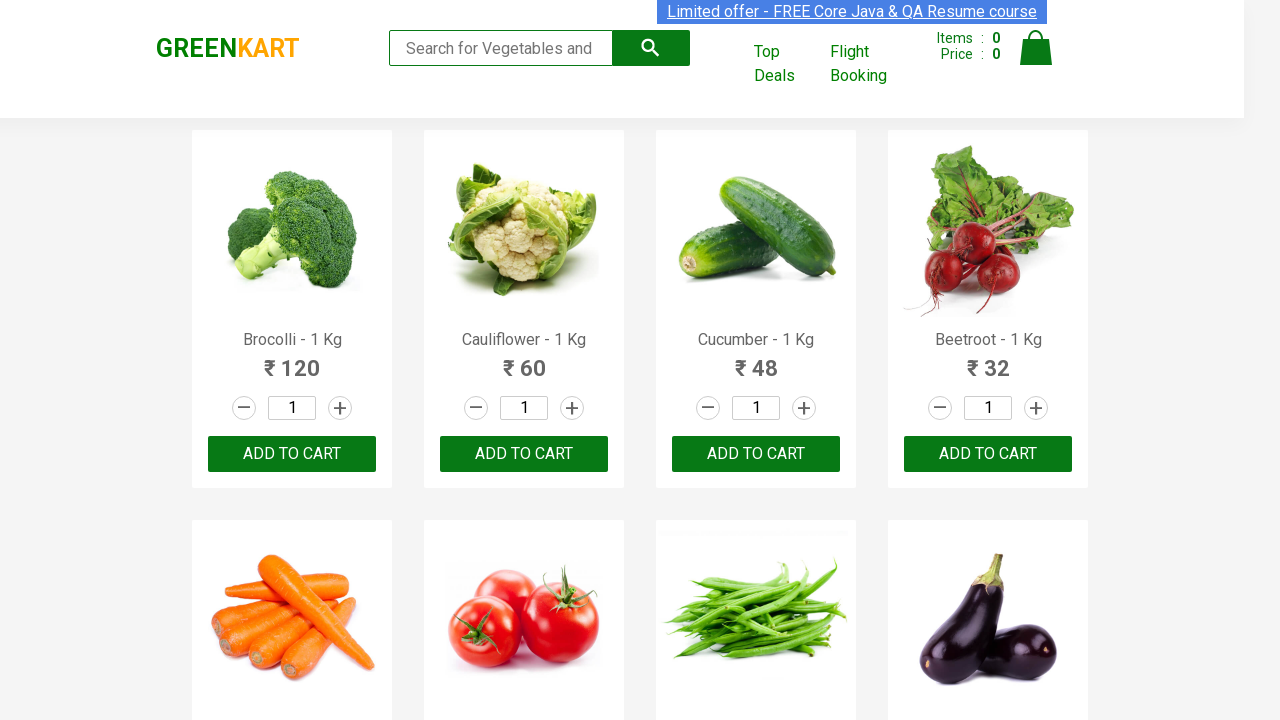

Waited for products to load on the page
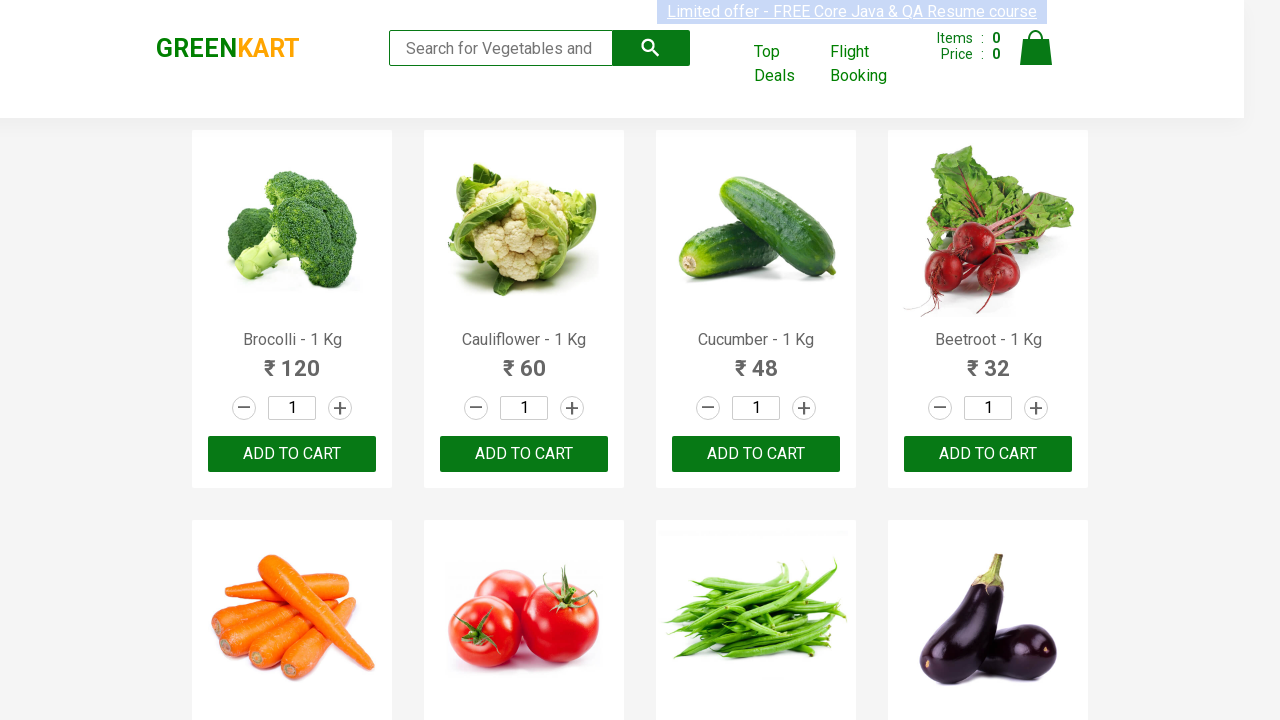

Located Cauliflower product element
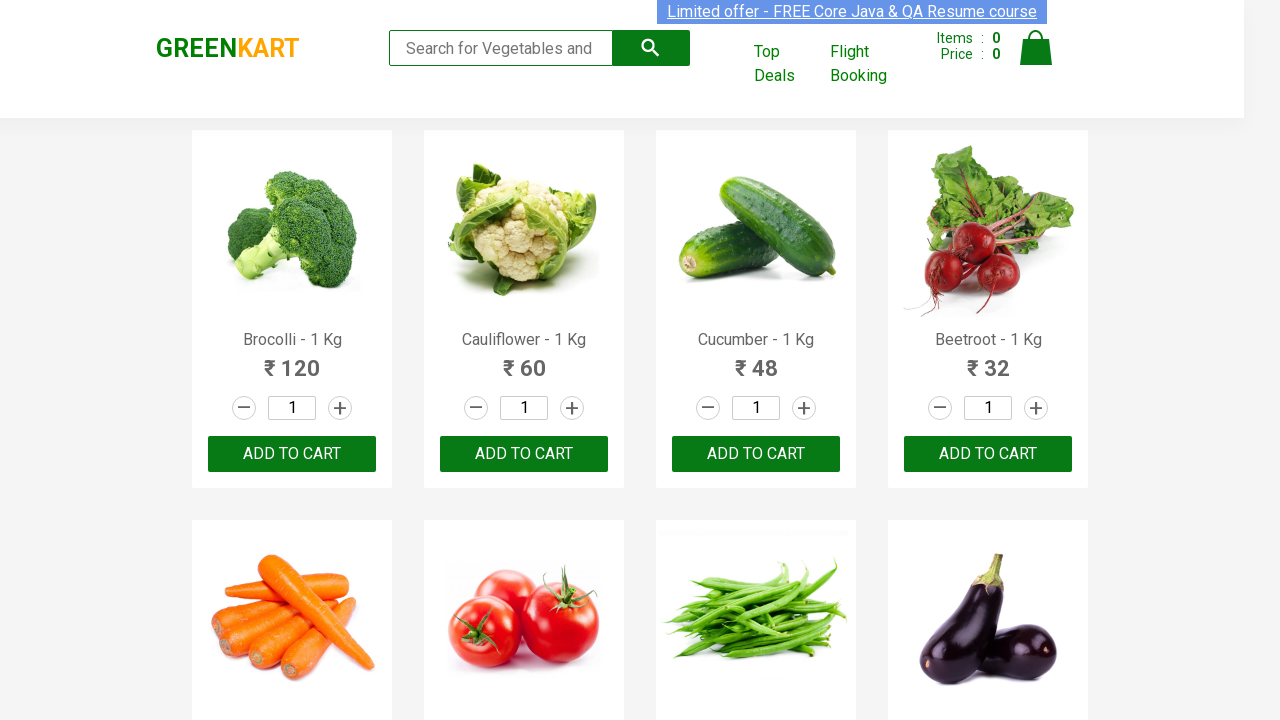

Filled quantity field with 0 for Cauliflower product on .products .product >> internal:has-text="Cauliflower - 1 Kg"i >> .quantity
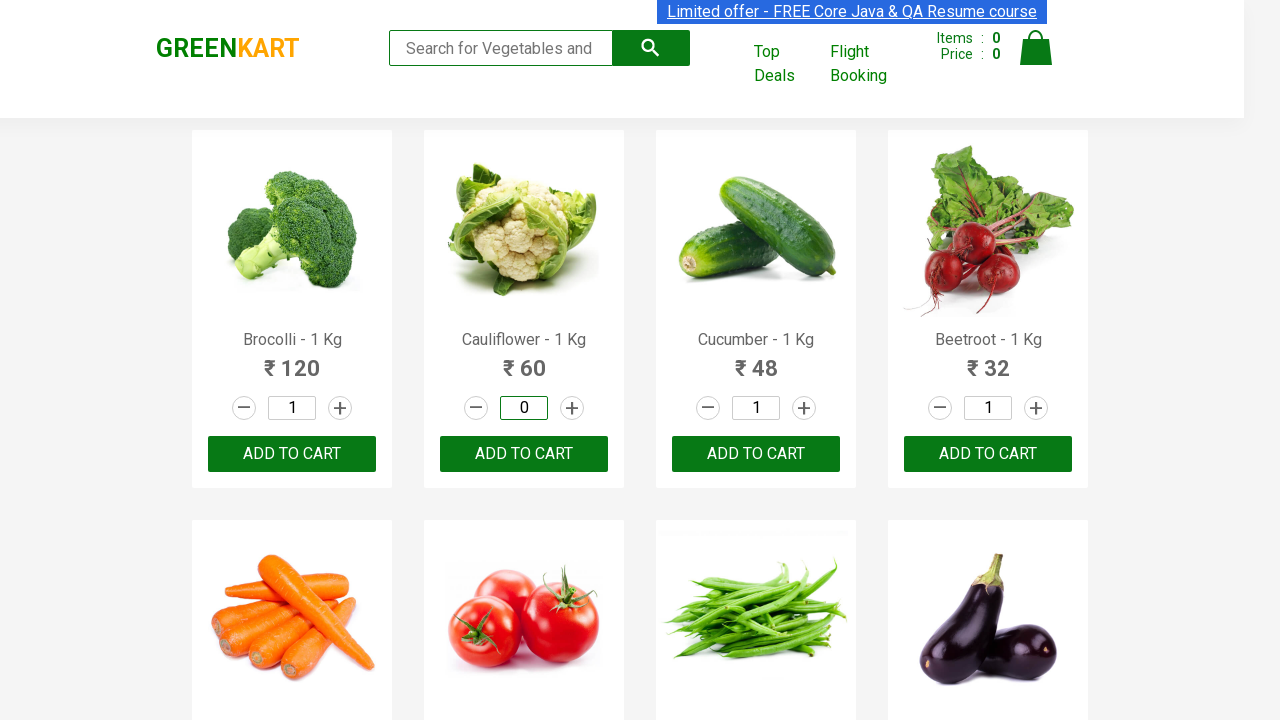

Clicked ADD TO CART button with zero quantity at (524, 454) on .products .product >> internal:has-text="Cauliflower - 1 Kg"i >> button
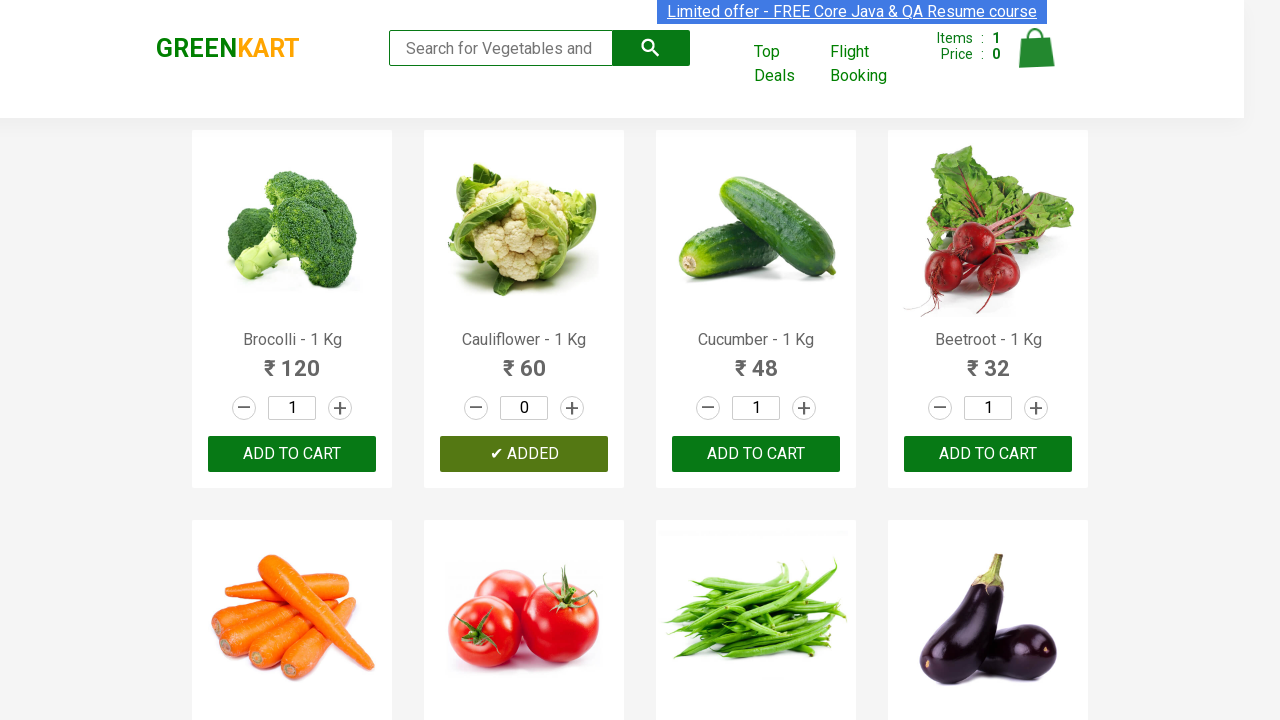

Waited for cart to update after attempting to add zero quantity
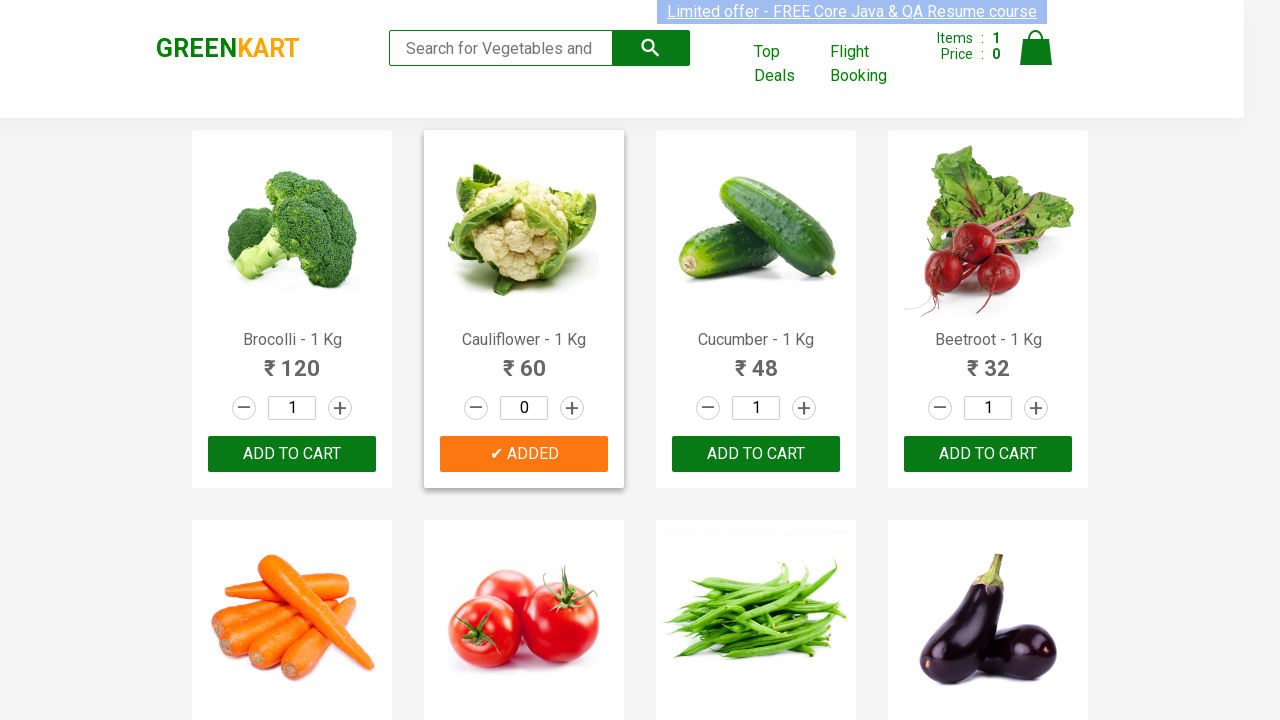

Clicked cart icon to view cart contents at (1036, 59) on .cart-icon
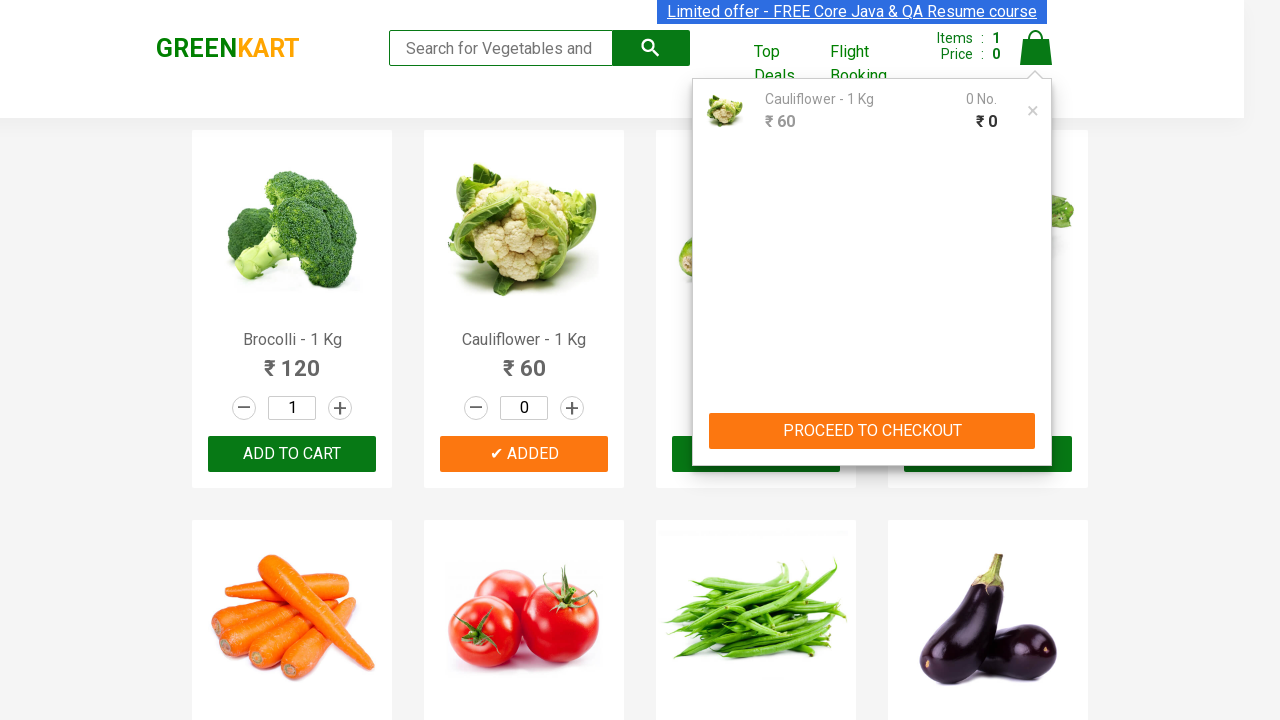

Cart preview loaded and displayed
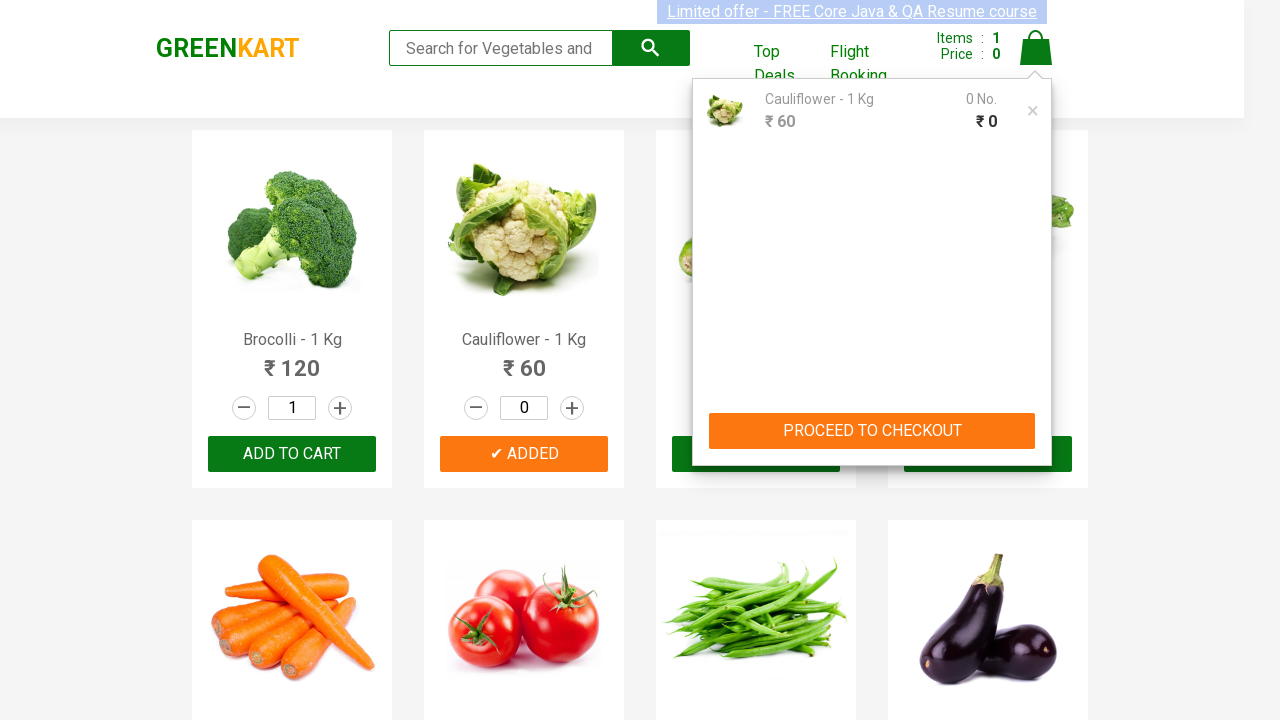

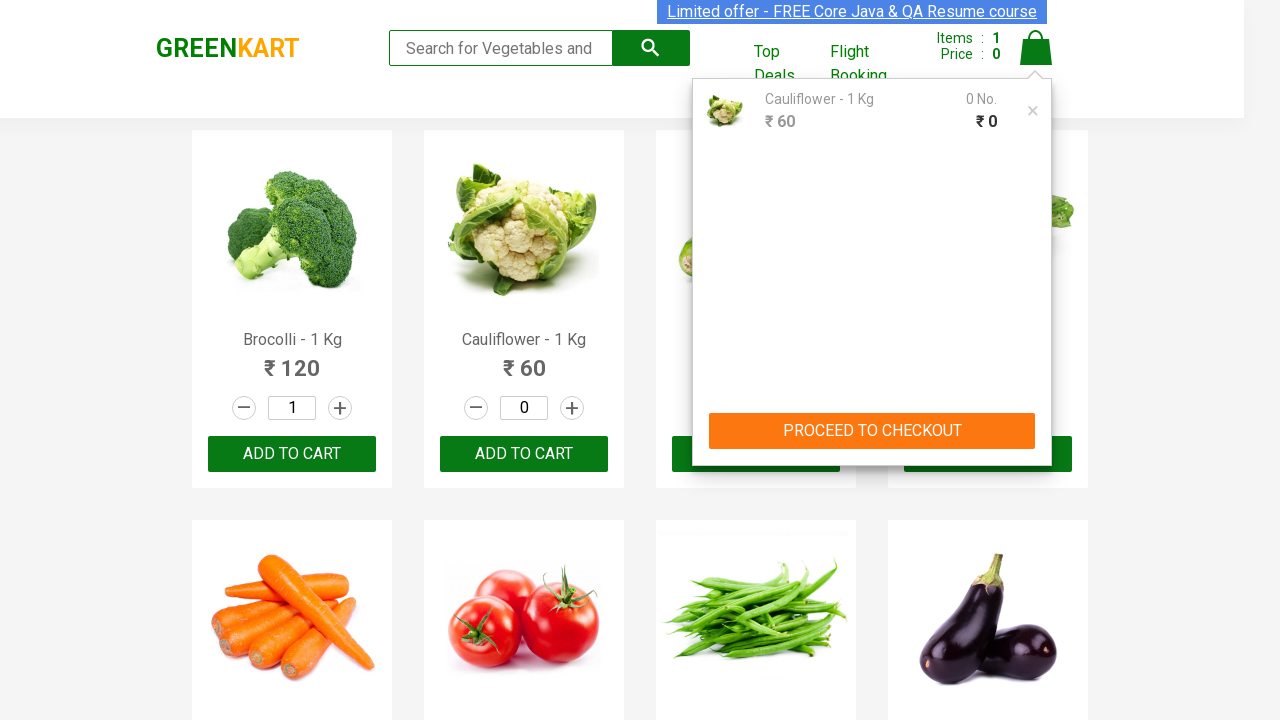